Verifies that the second button's value matches "this is Also a Button" when ignoring case sensitivity

Starting URL: https://kristinek.github.io/site/examples/locators

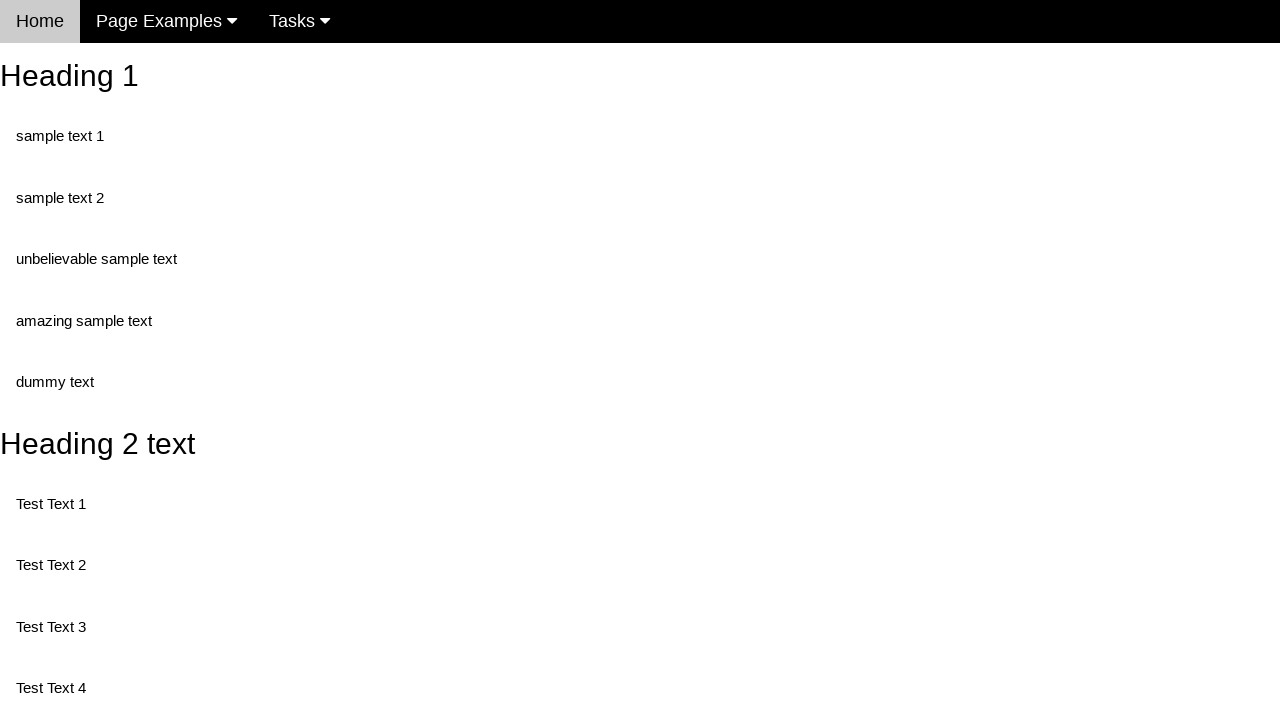

Navigated to locators example page
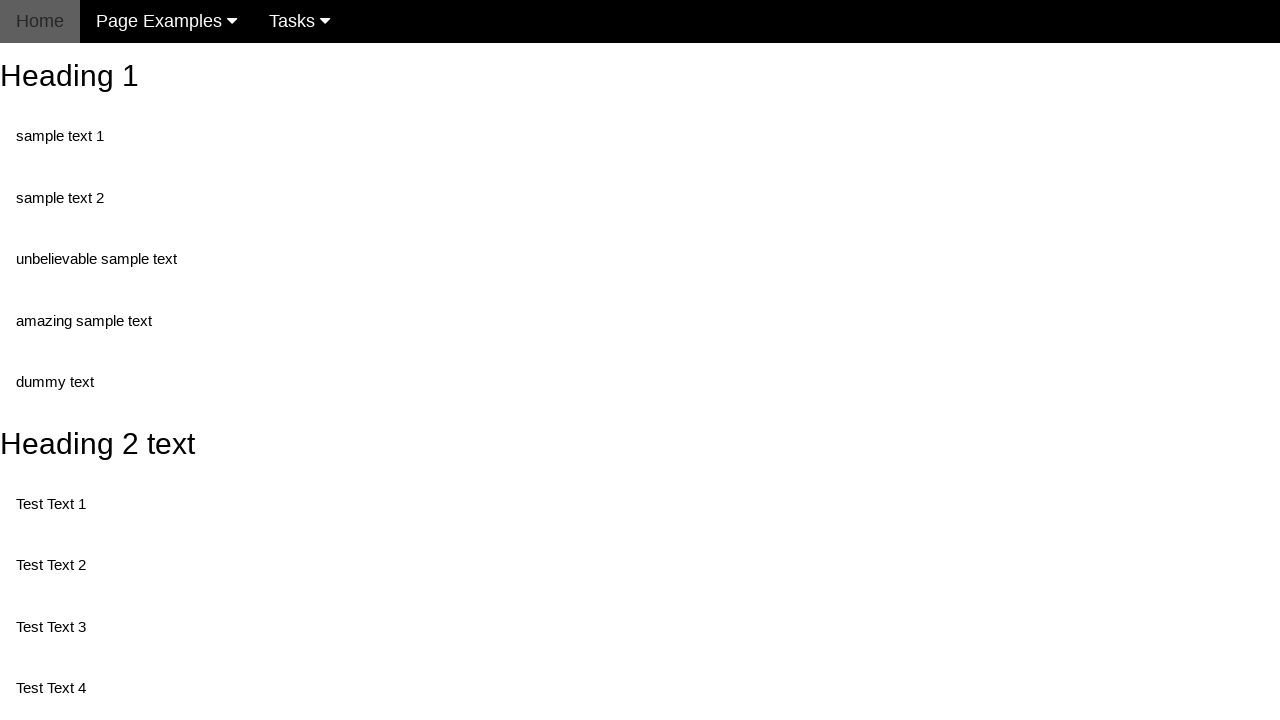

Retrieved the value attribute of the second button element
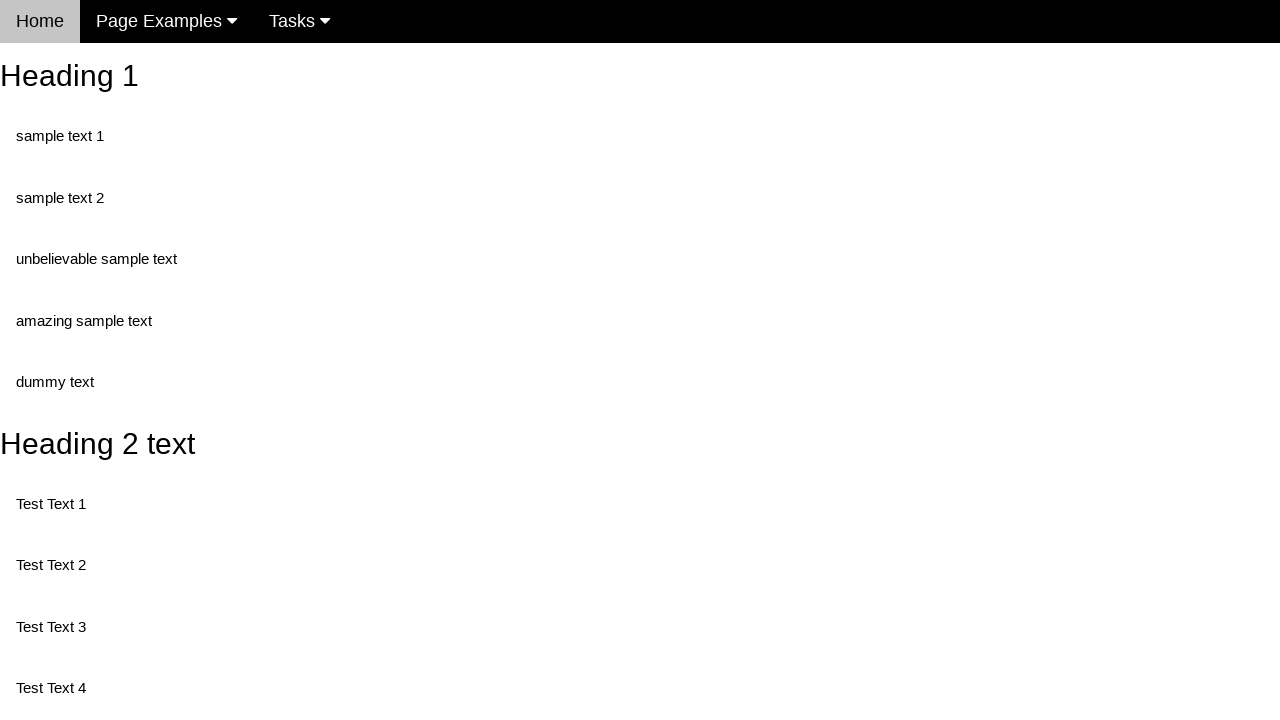

Verified that the second button's value matches 'this is also a button' (case-insensitive)
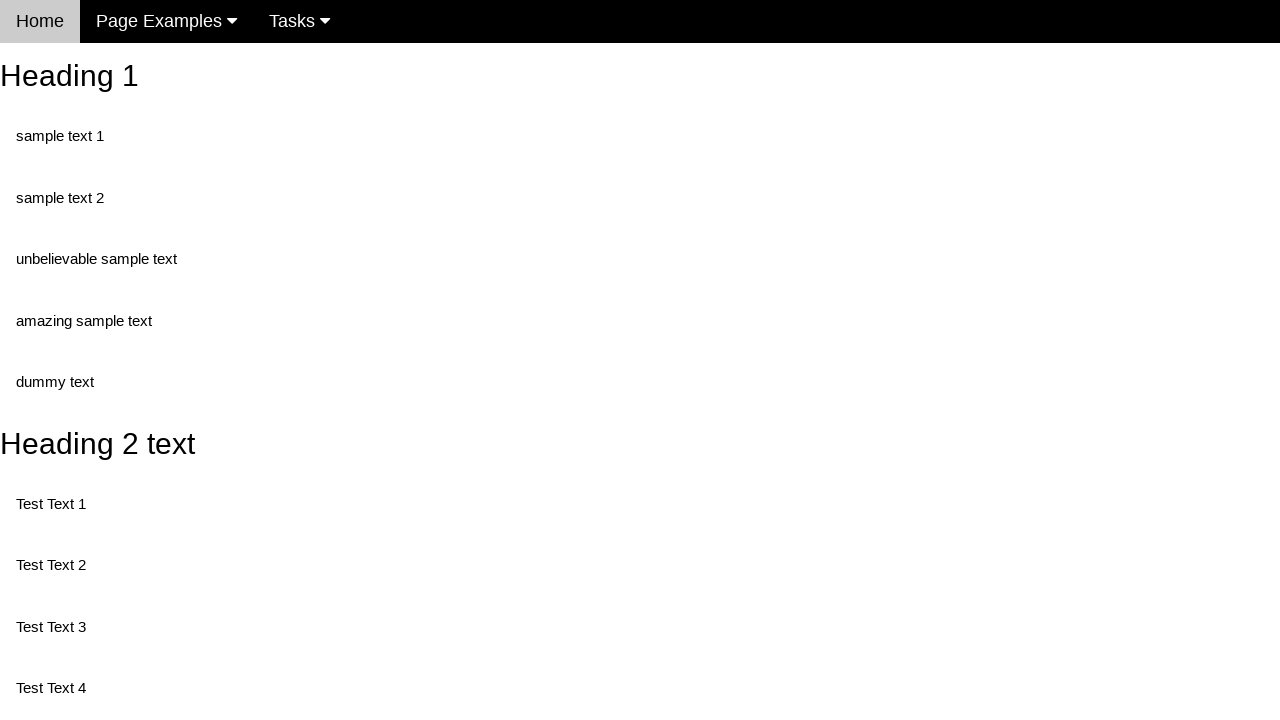

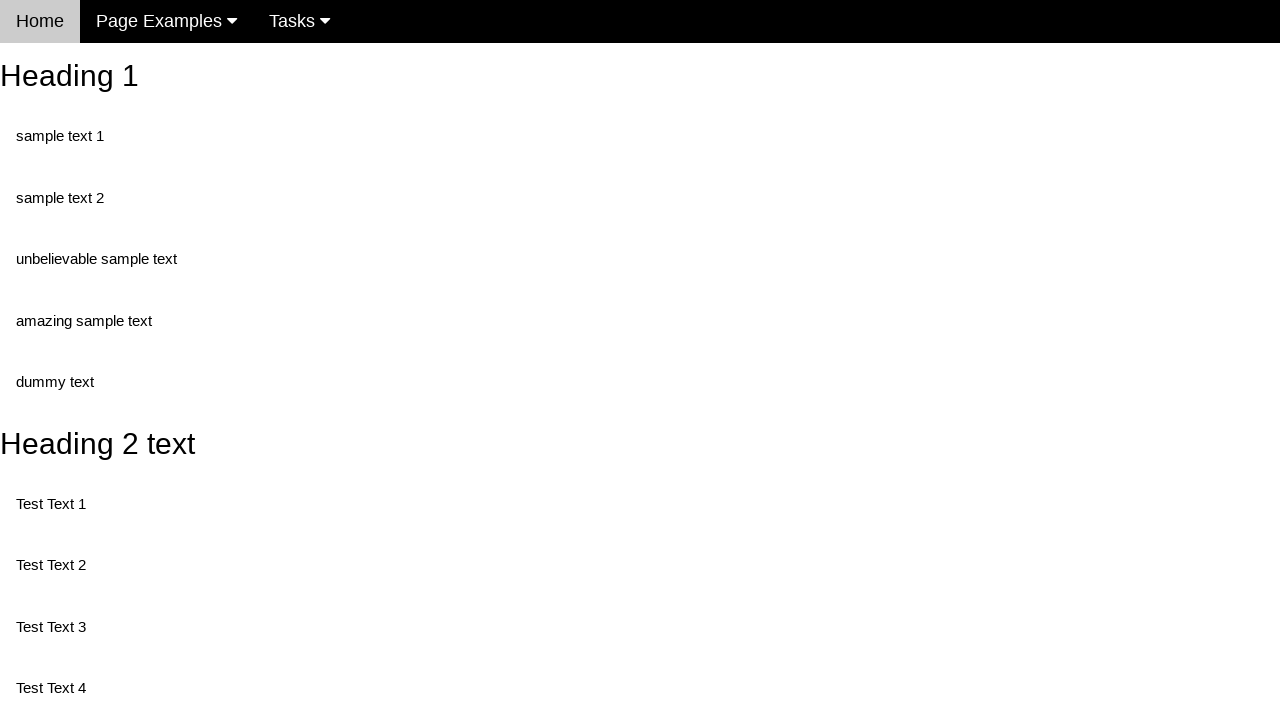